Tests clicking a button element within an iframe on W3Schools button example page

Starting URL: https://www.w3schools.com/tags/tryit.asp?filename=tryhtml_button_test

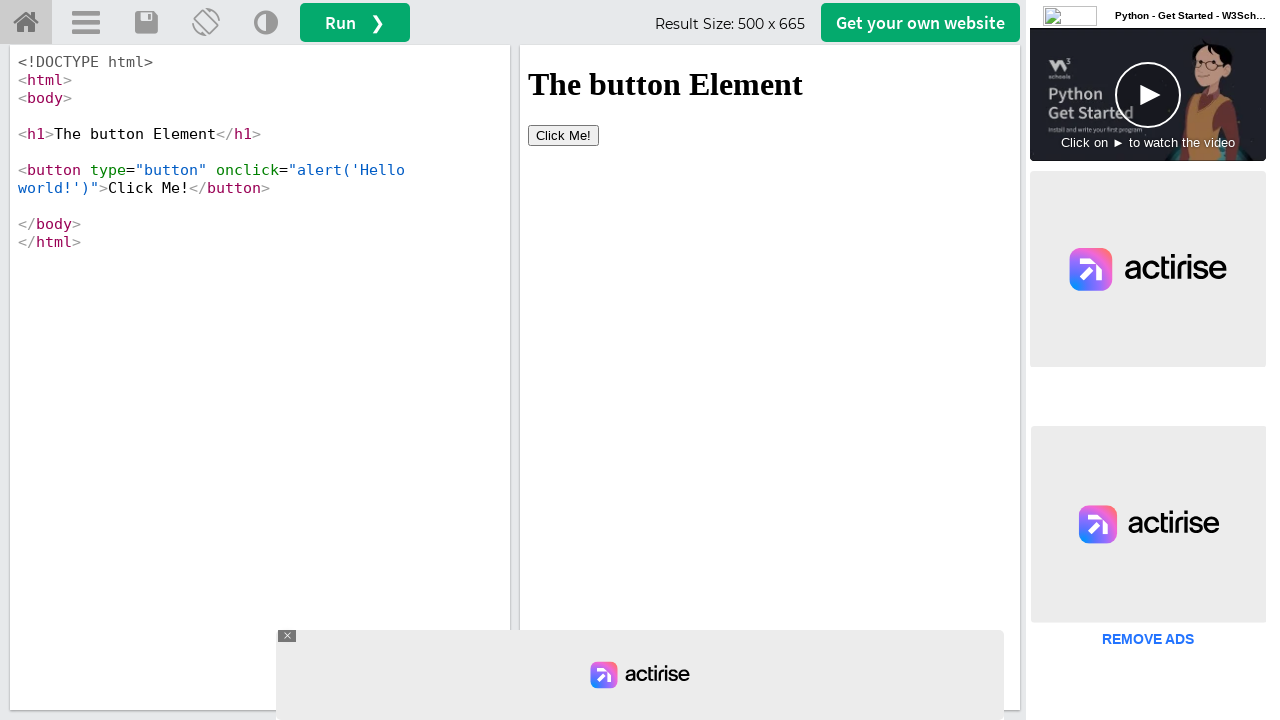

Located iframe with ID 'iframeResult'
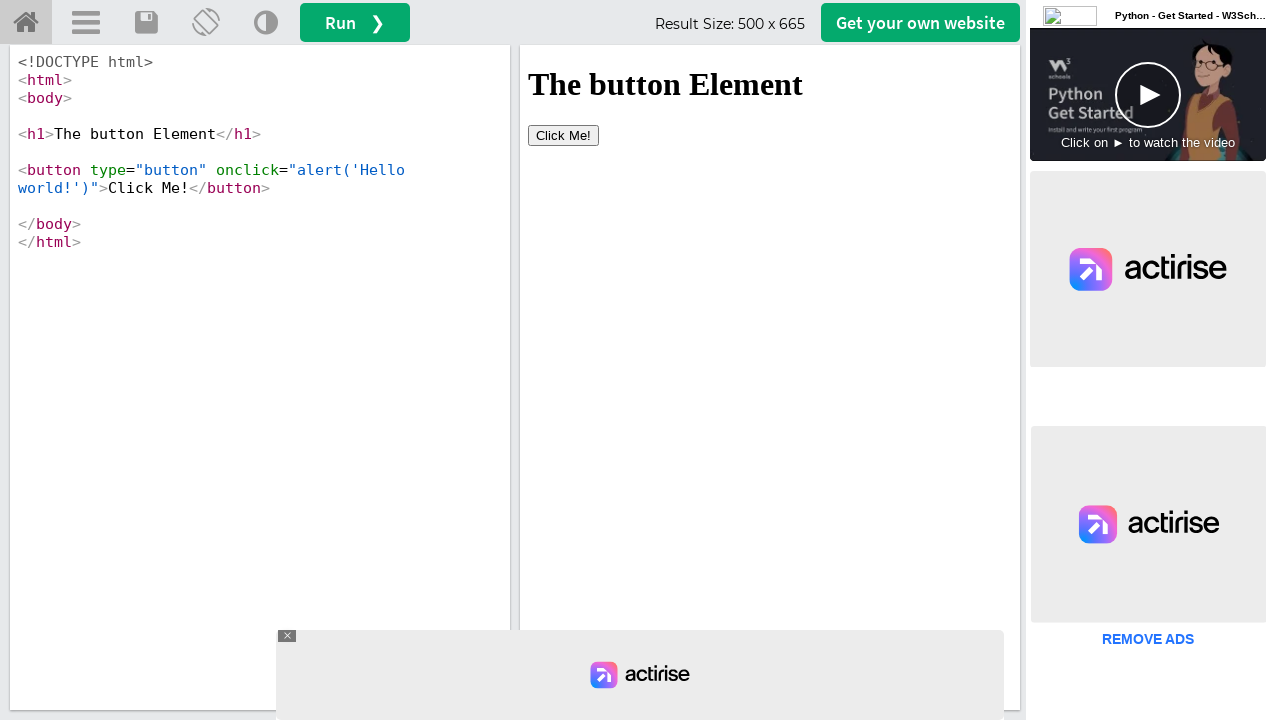

Clicked button element within iframe on W3Schools button example page at (564, 135) on #iframeResult >> internal:control=enter-frame >> button
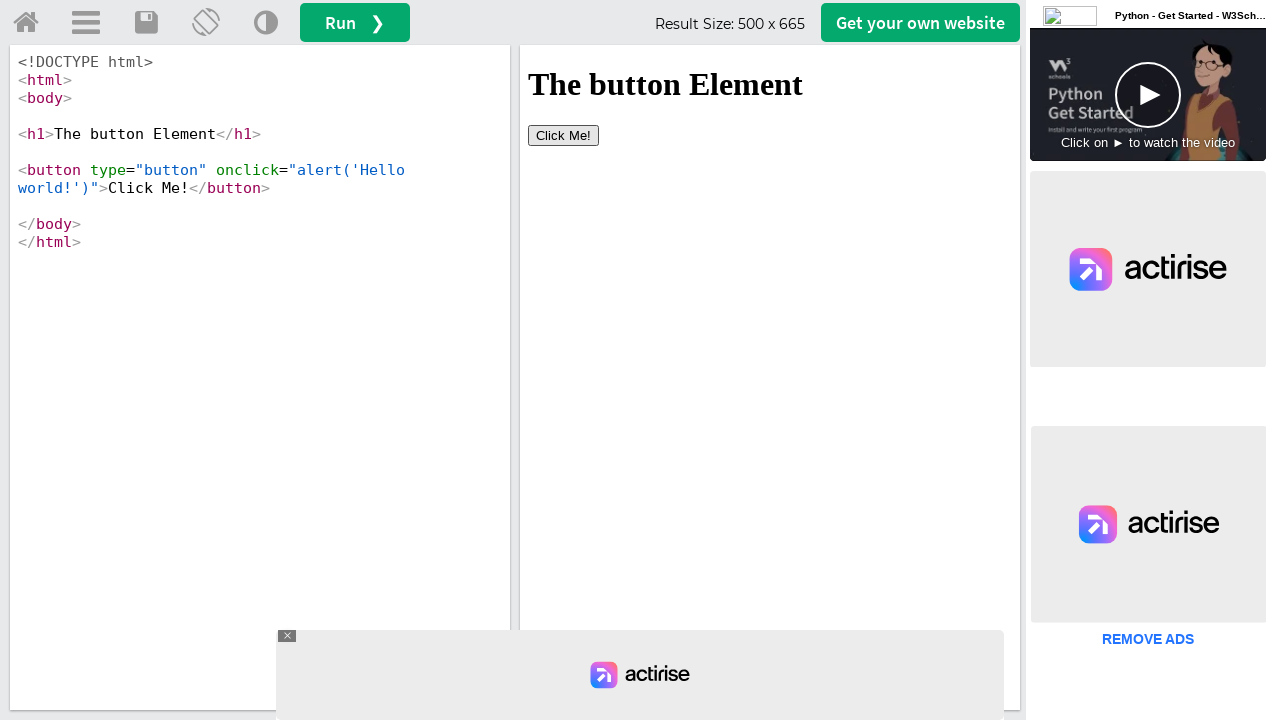

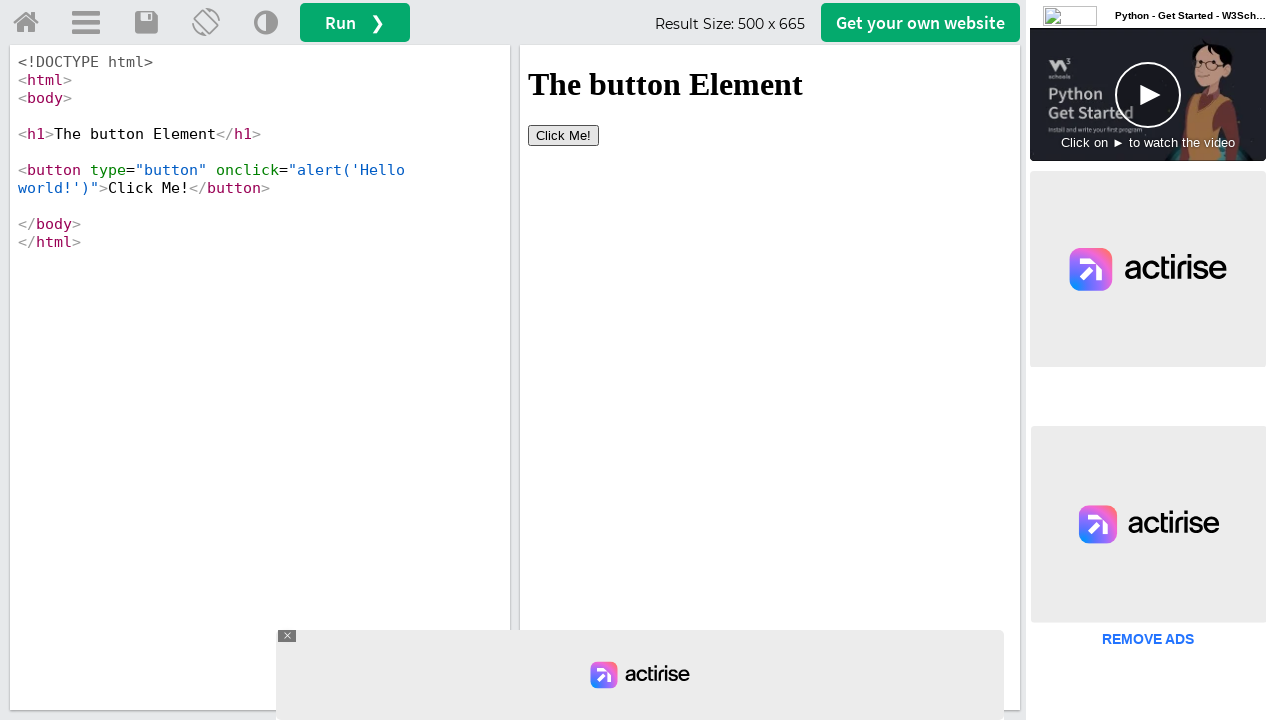